Tests submitting a web form by filling various fields (text input, password, textarea, select dropdown, checkboxes, radio buttons, date) and verifying the success message

Starting URL: https://www.selenium.dev/selenium/web/web-form.html

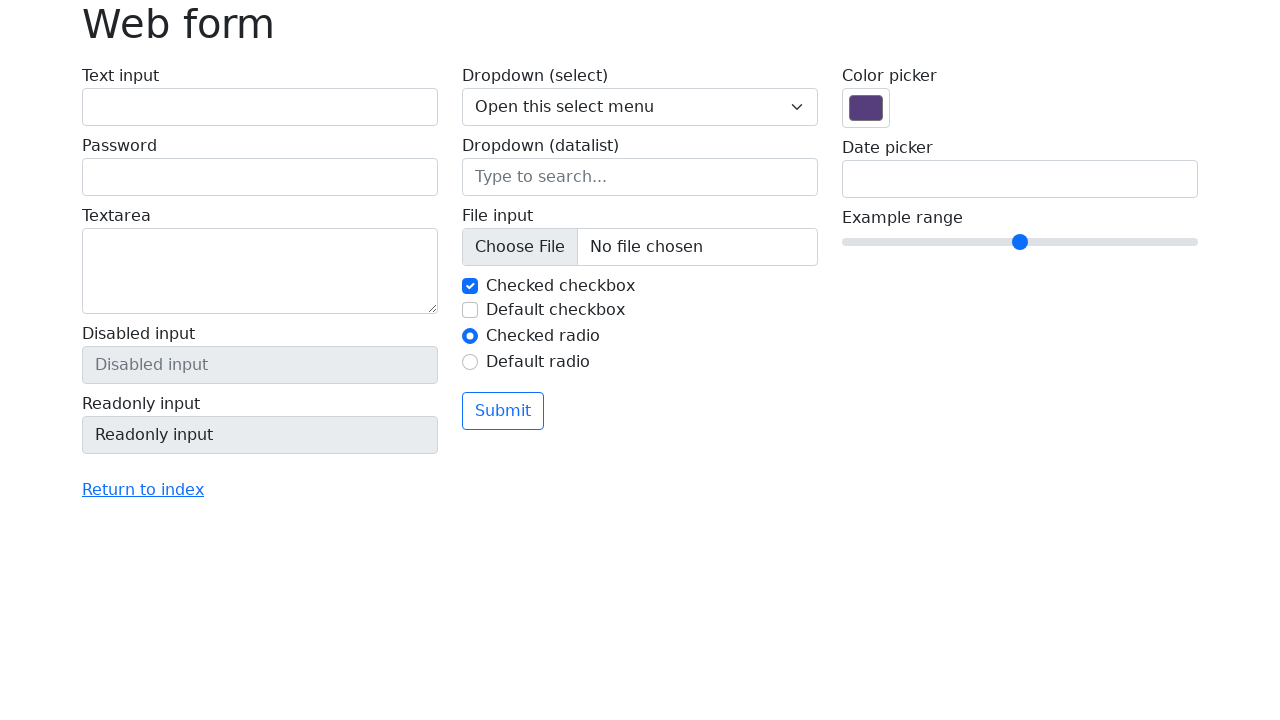

Filled text input field with 'sample_id_7842' on input[name='my-text']
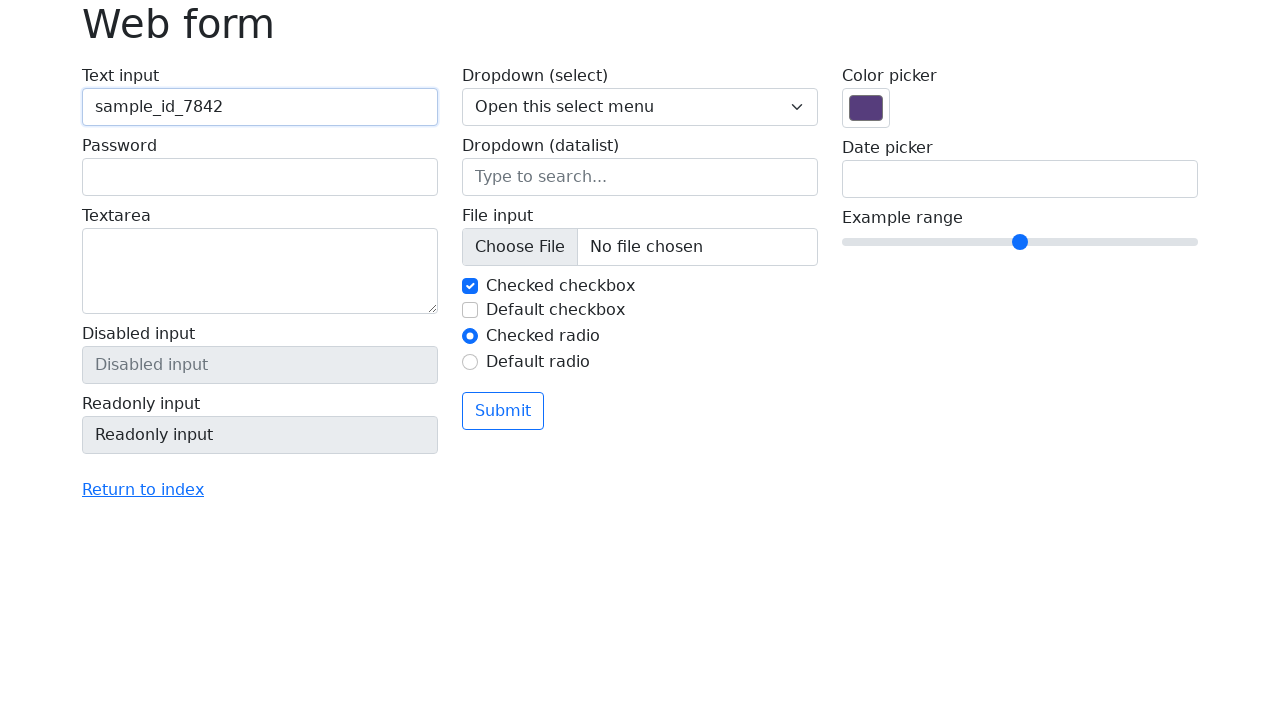

Filled password field with 'securePass123' on input[name='my-password']
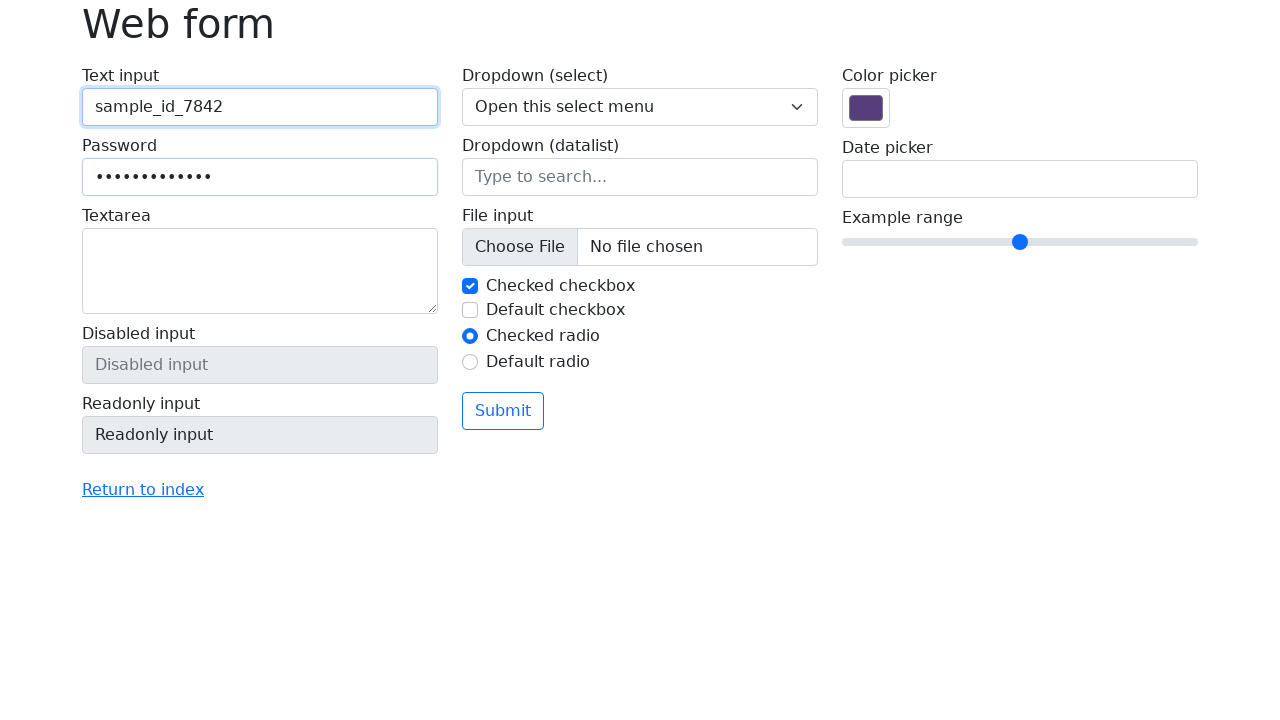

Filled textarea with 'very big big big text' on textarea[name='my-textarea']
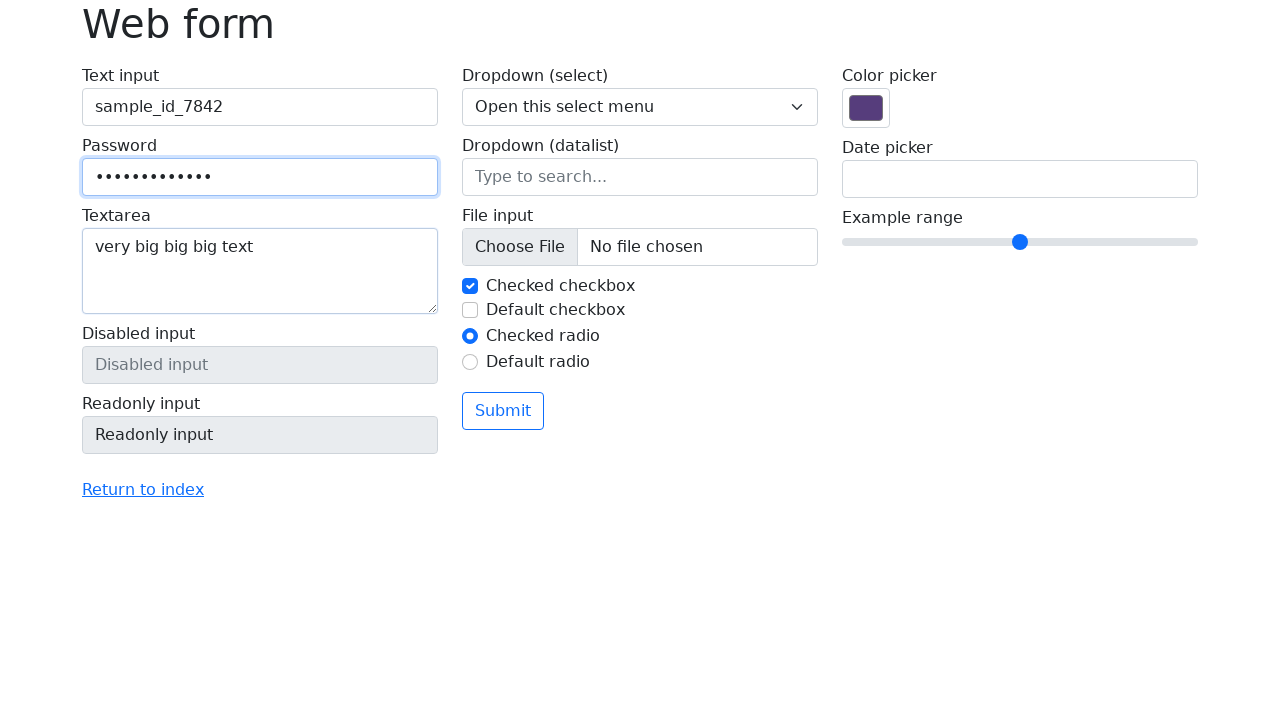

Selected 'Two' from dropdown menu on select[name='my-select']
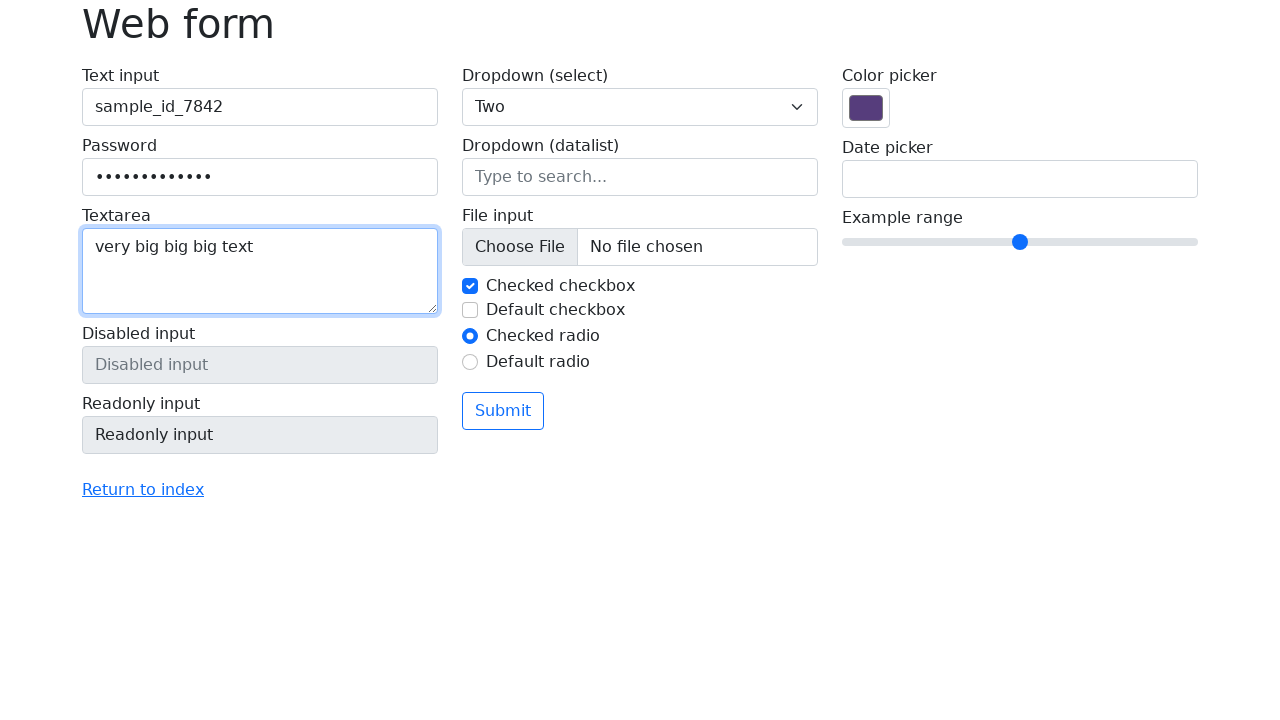

Unchecked first checkbox at (470, 286) on input#my-check-1
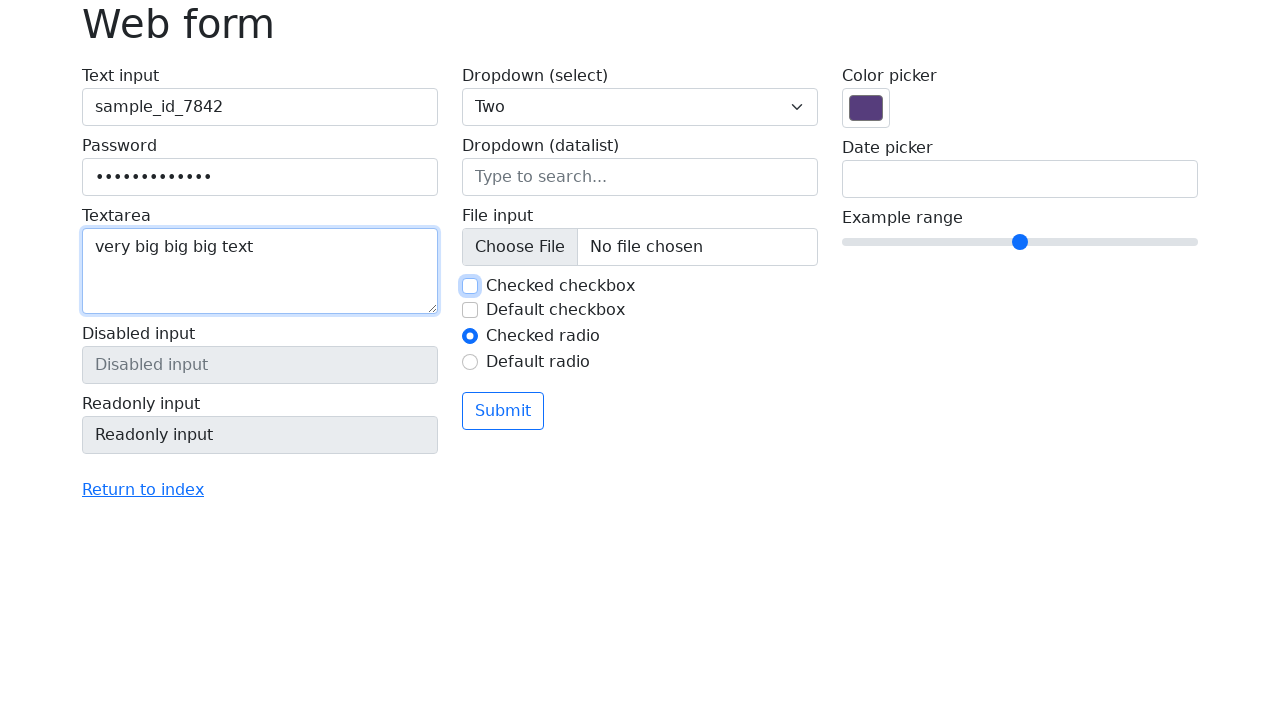

Checked second checkbox at (470, 310) on input#my-check-2
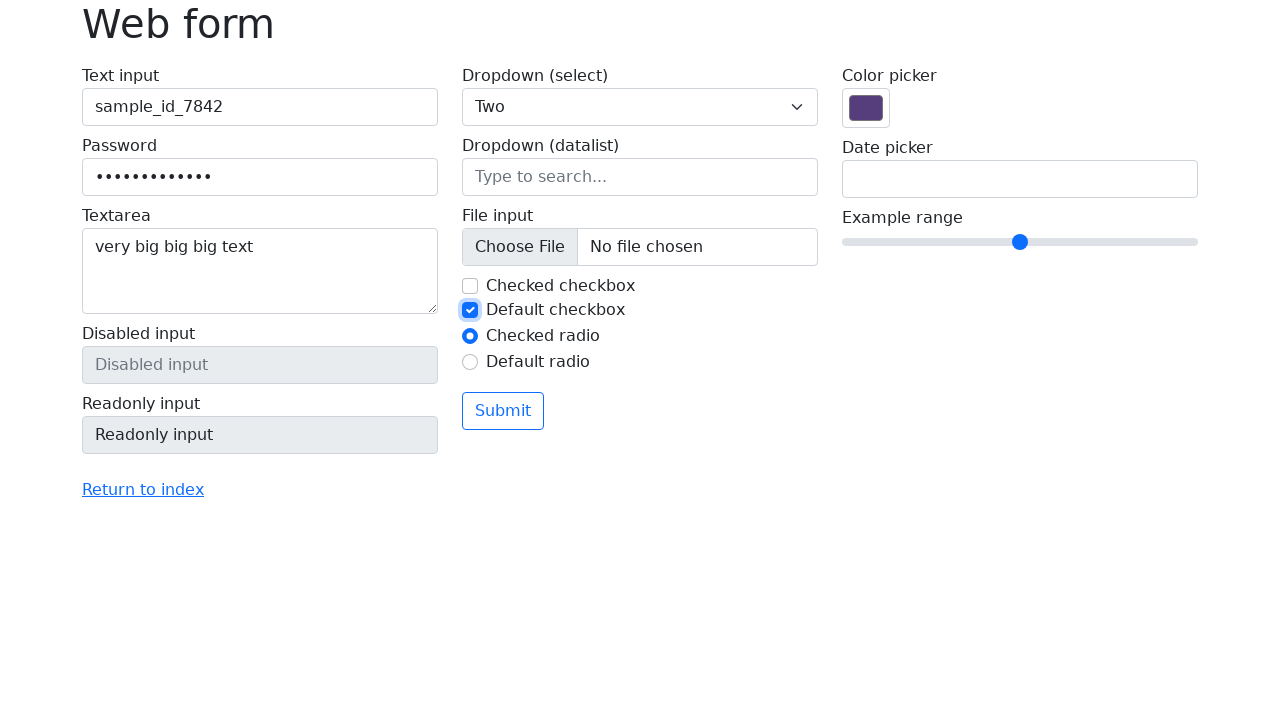

Selected second radio button at (470, 362) on input#my-radio-2
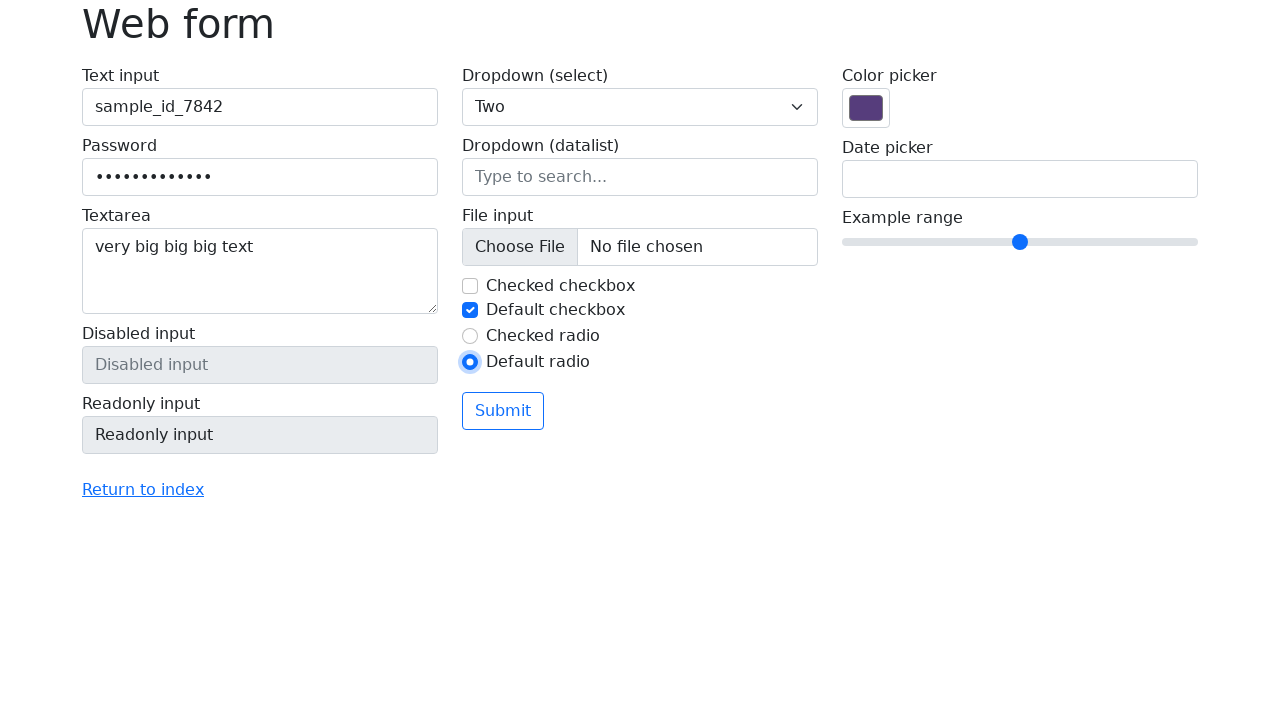

Filled date field with '08/21/1988' on input[name='my-date']
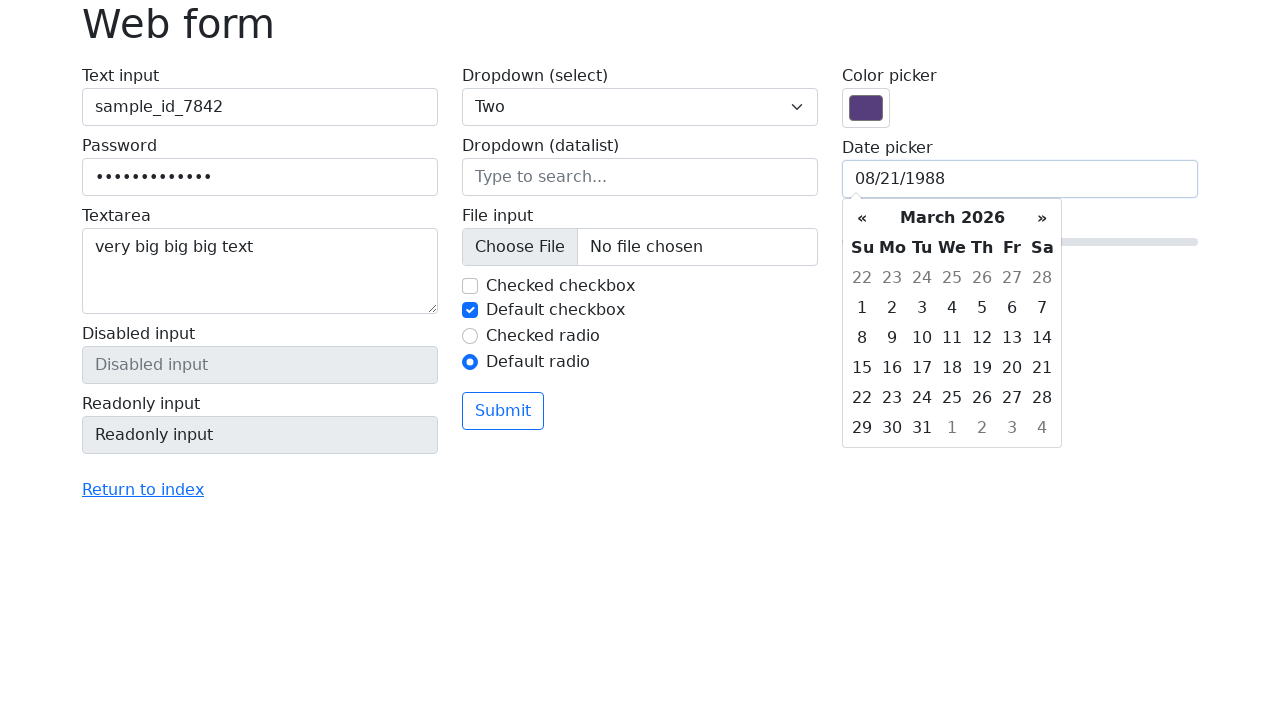

Clicked submit button to submit the form at (503, 411) on button[type='submit']
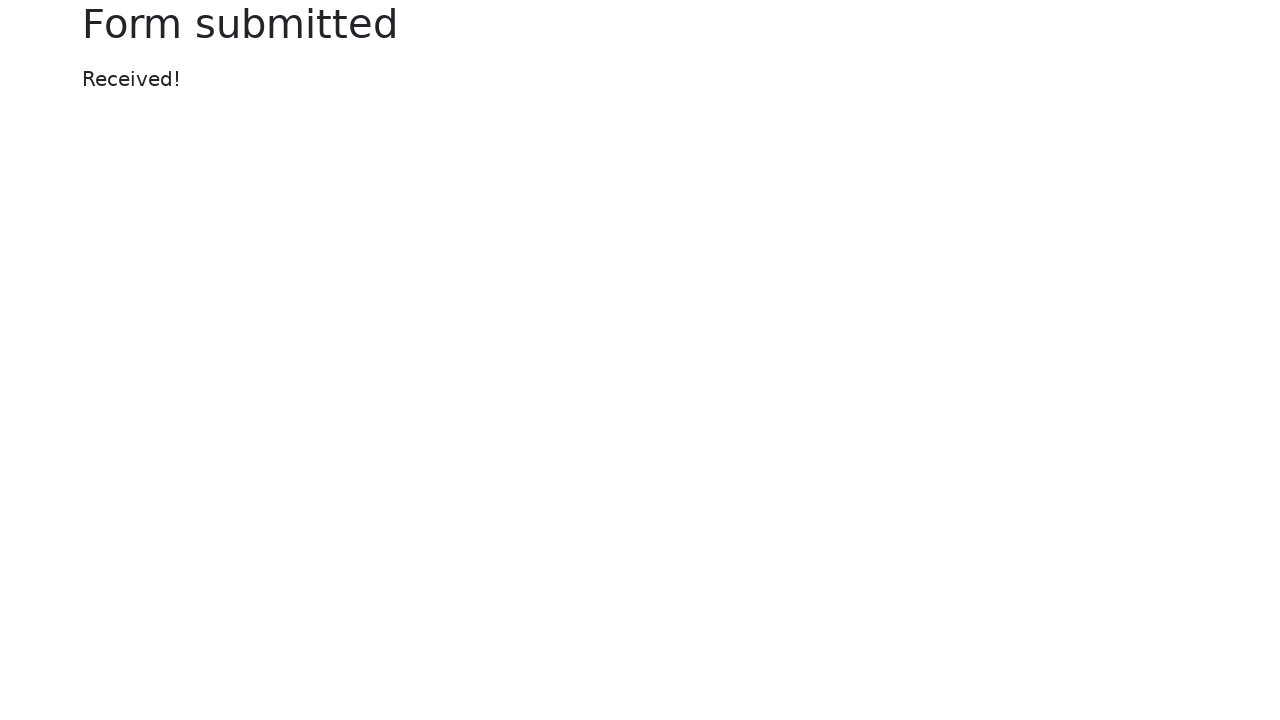

Success message appeared on page
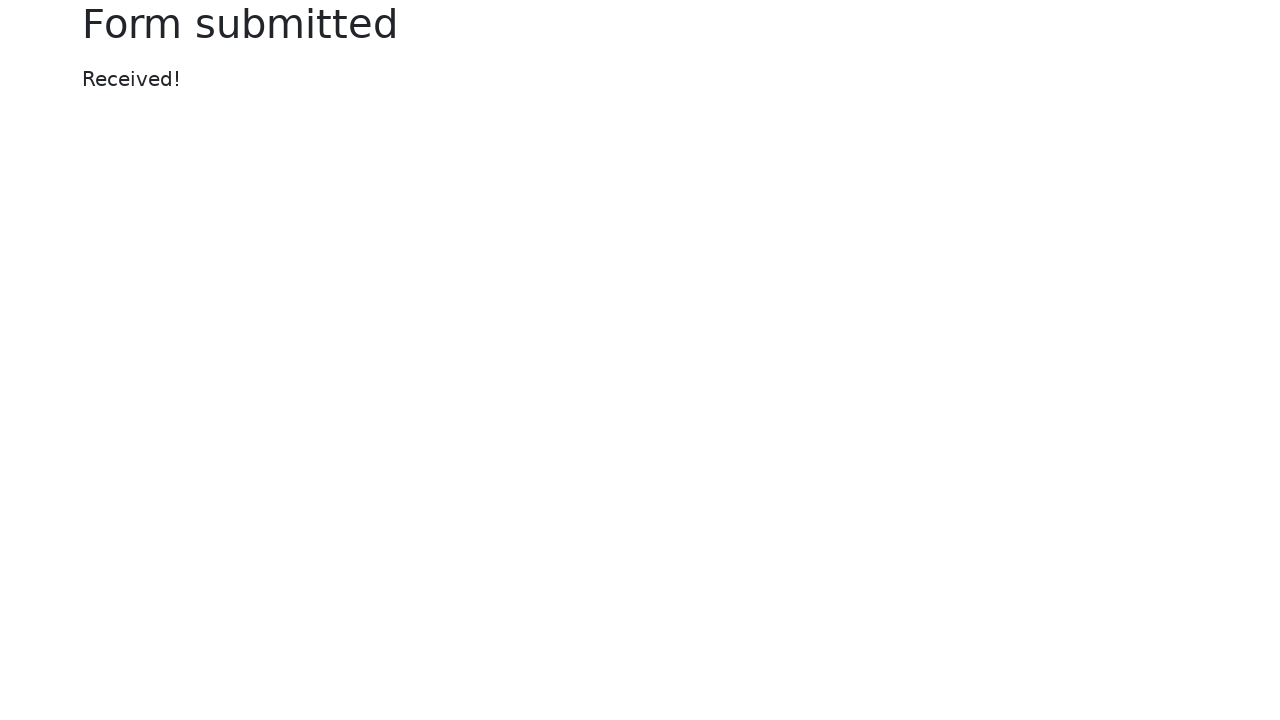

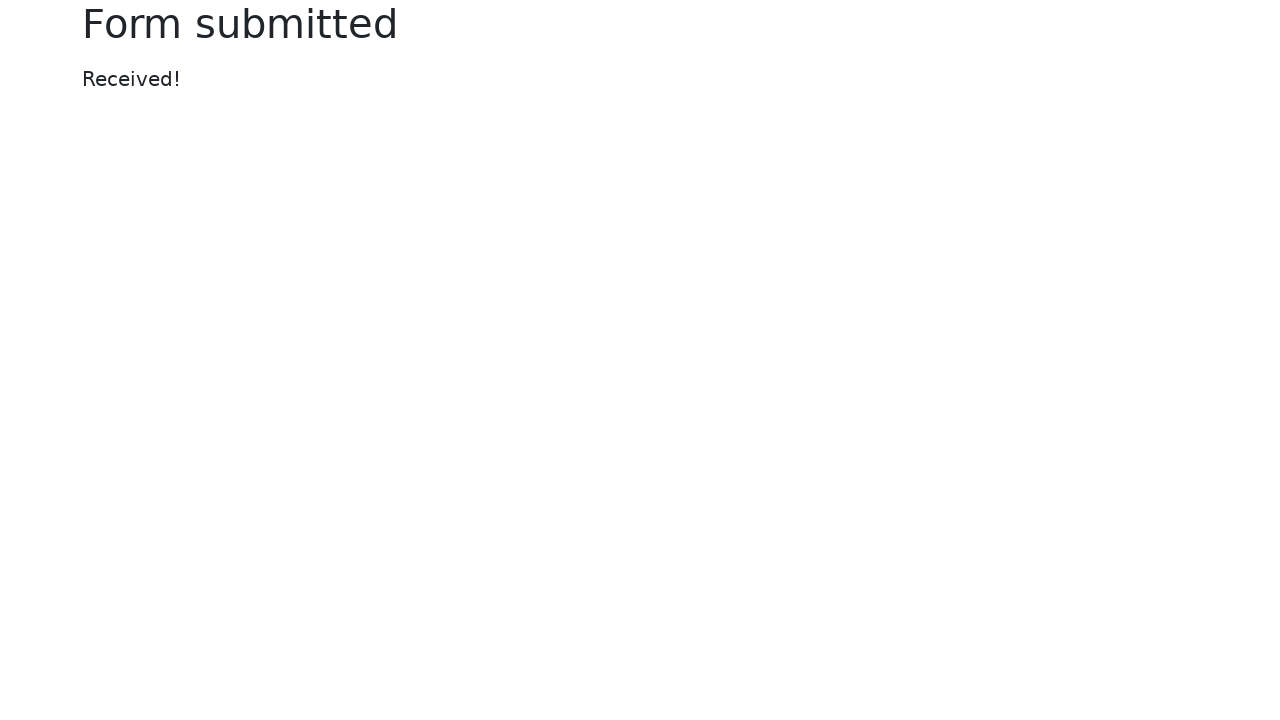